Tests the search functionality on the PROS website by clicking the search toggle, focusing on the search field, and entering a search query

Starting URL: http://pros.unicam.it/

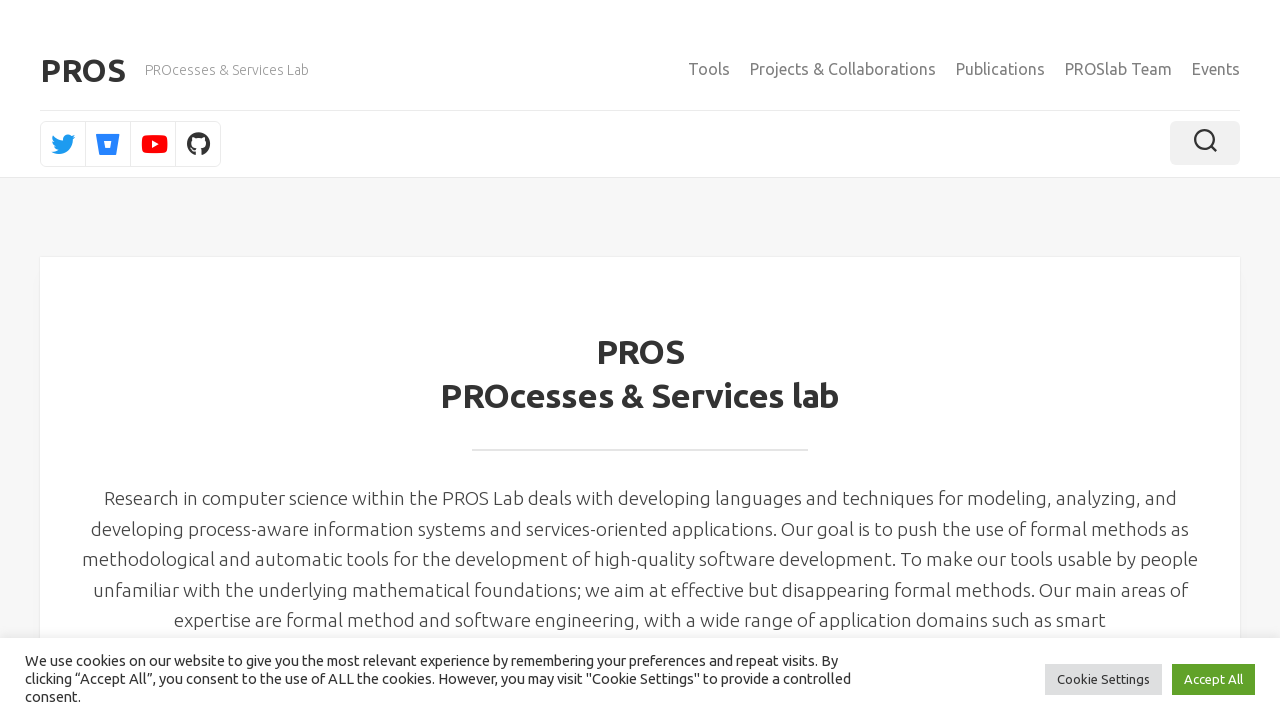

Clicked search toggle button to reveal search field at (1205, 143) on .toggle-search
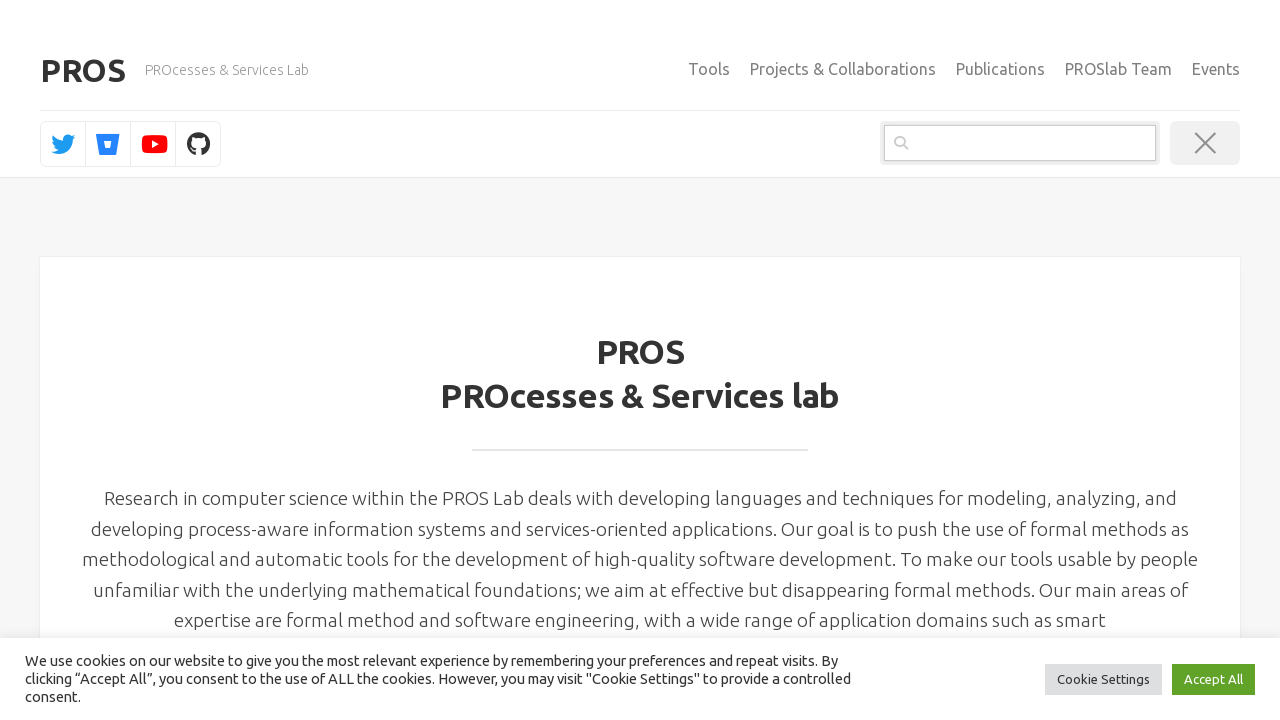

Clicked search input field to focus it at (1020, 143) on .search
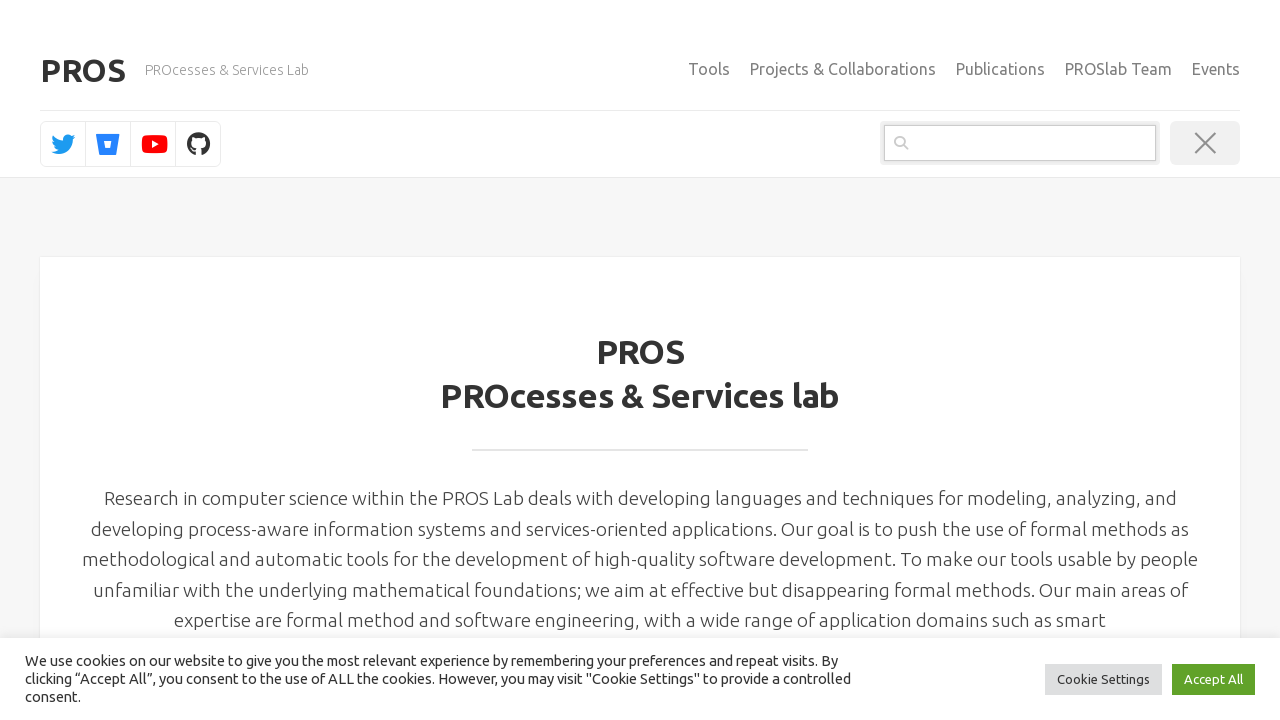

Entered 'bprove' into search field on .search
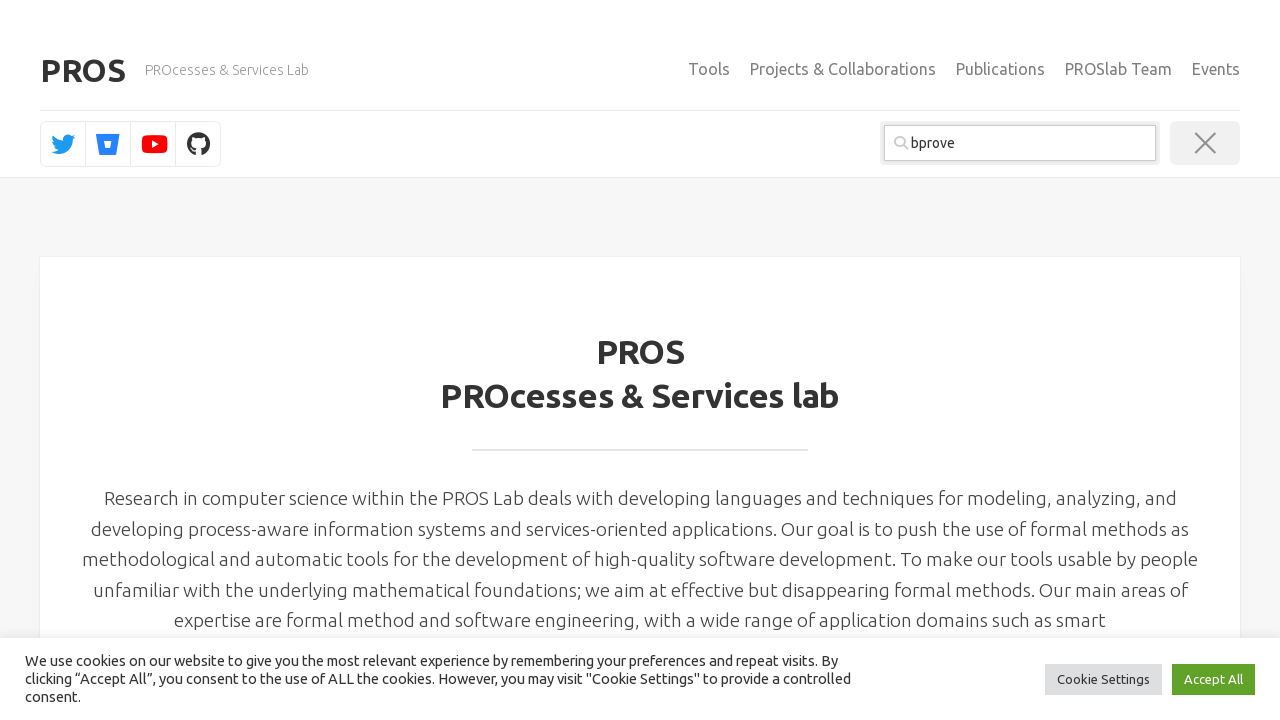

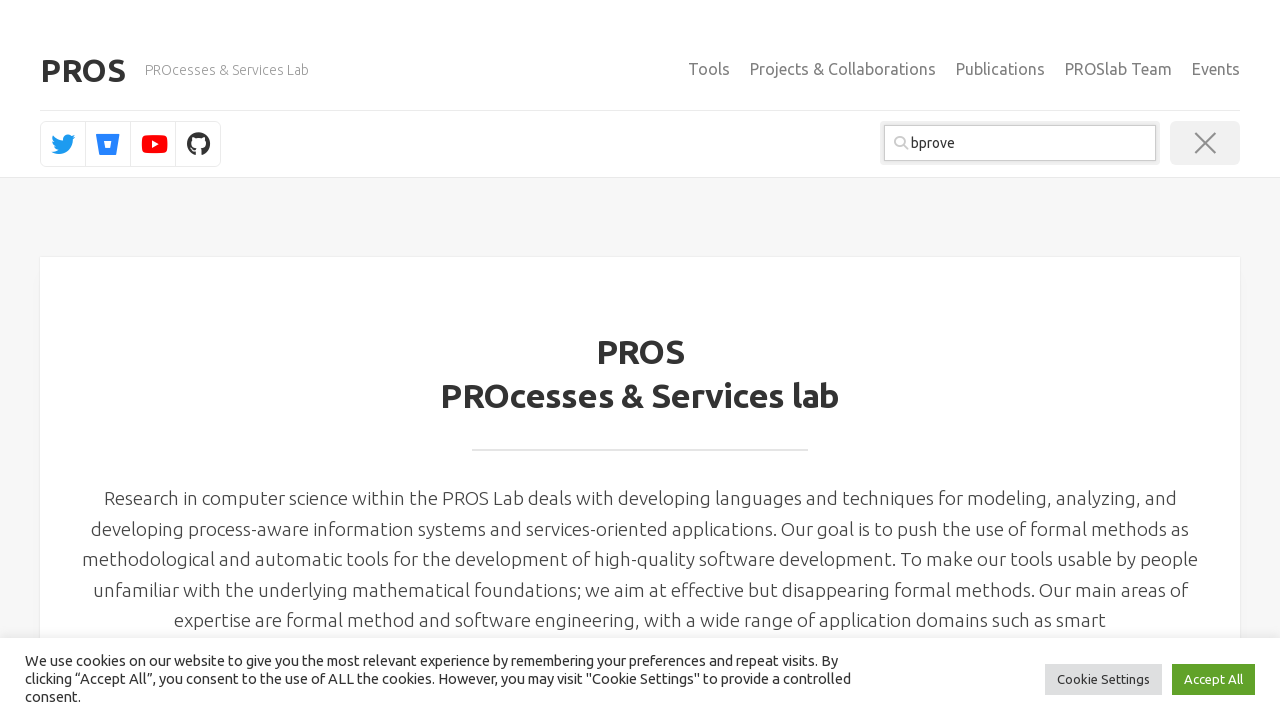